Tests file upload functionality by uploading a file

Starting URL: https://www.selenium.dev/selenium/web/web-form.html

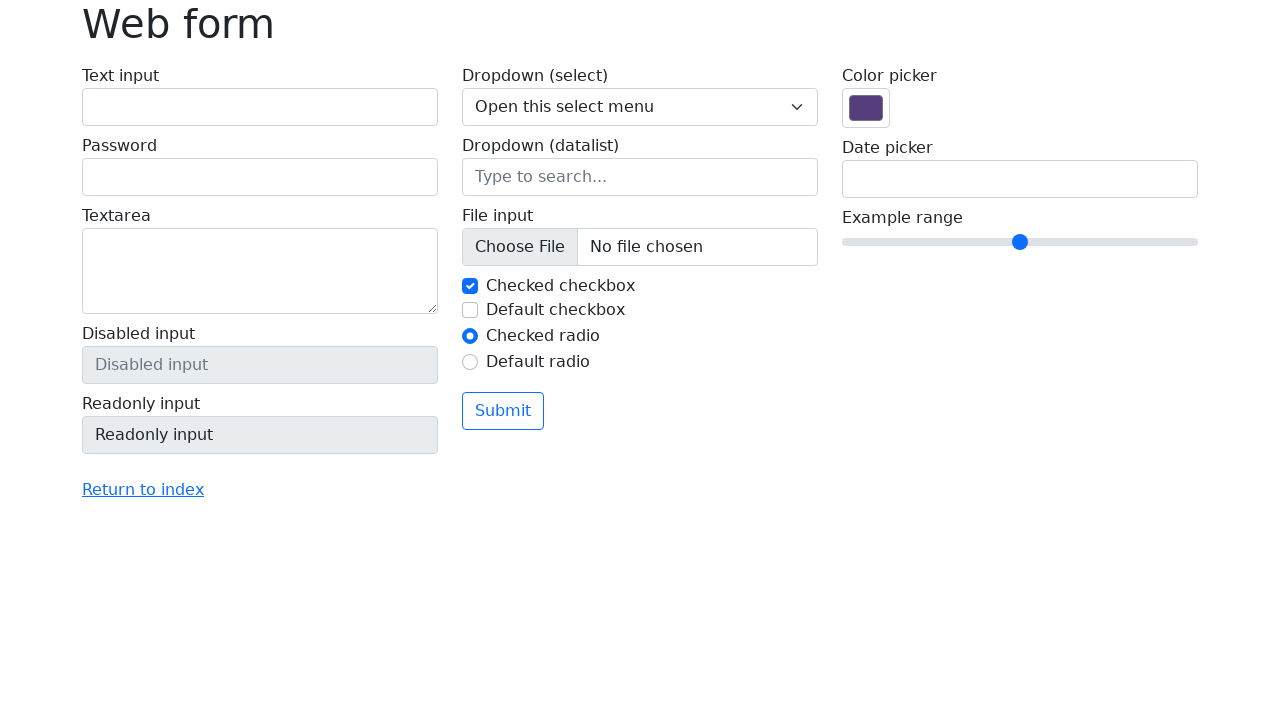

Created temporary test file with content
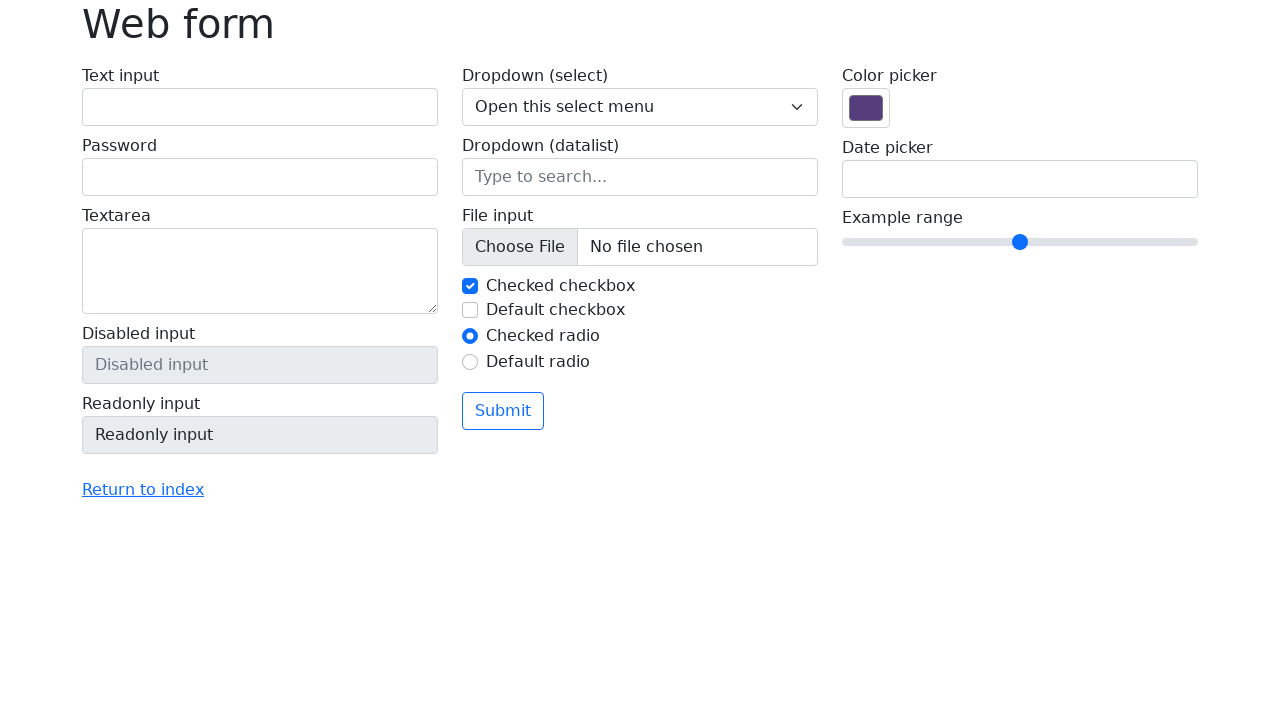

Selected file for upload via input field
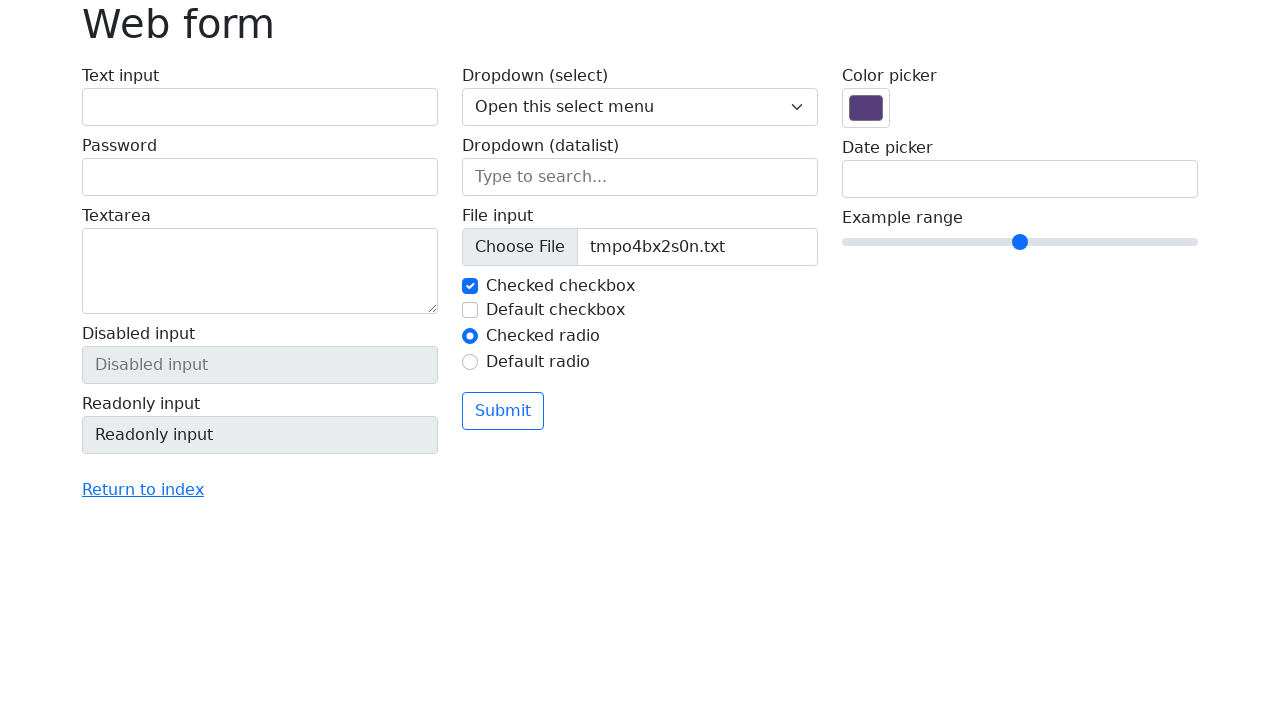

Retrieved file input value to verify file selection
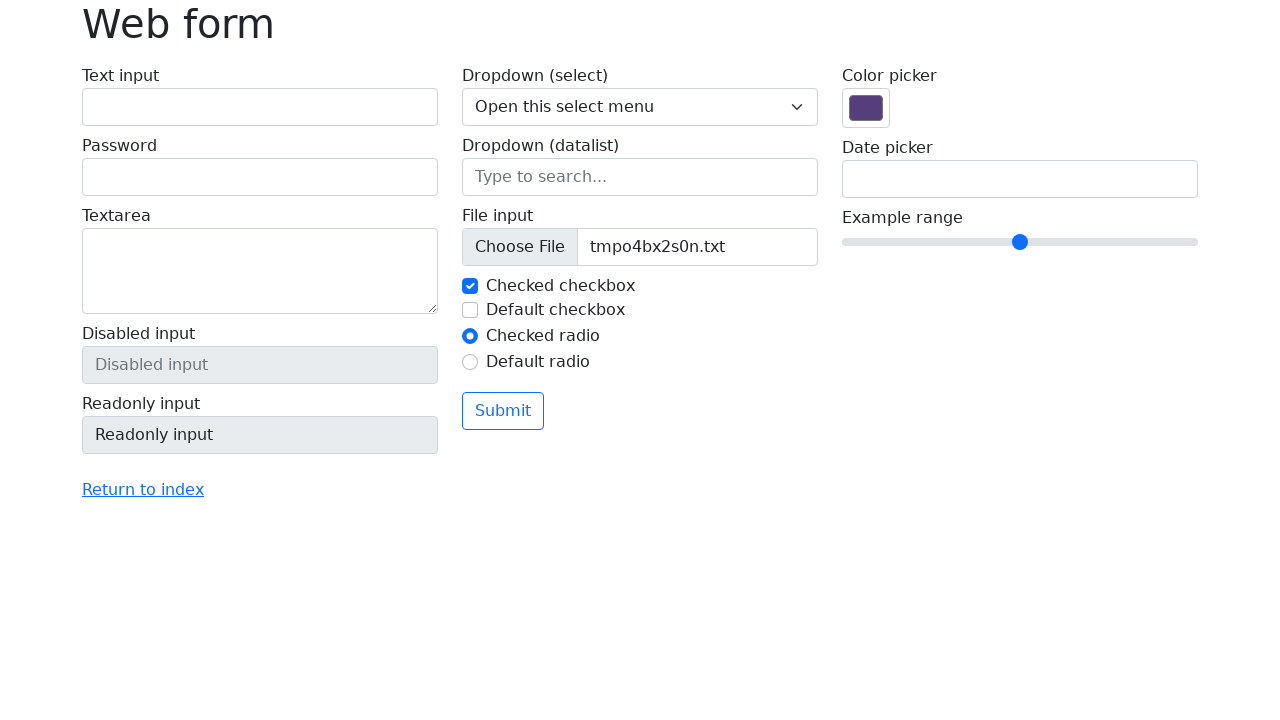

Verified file was successfully selected
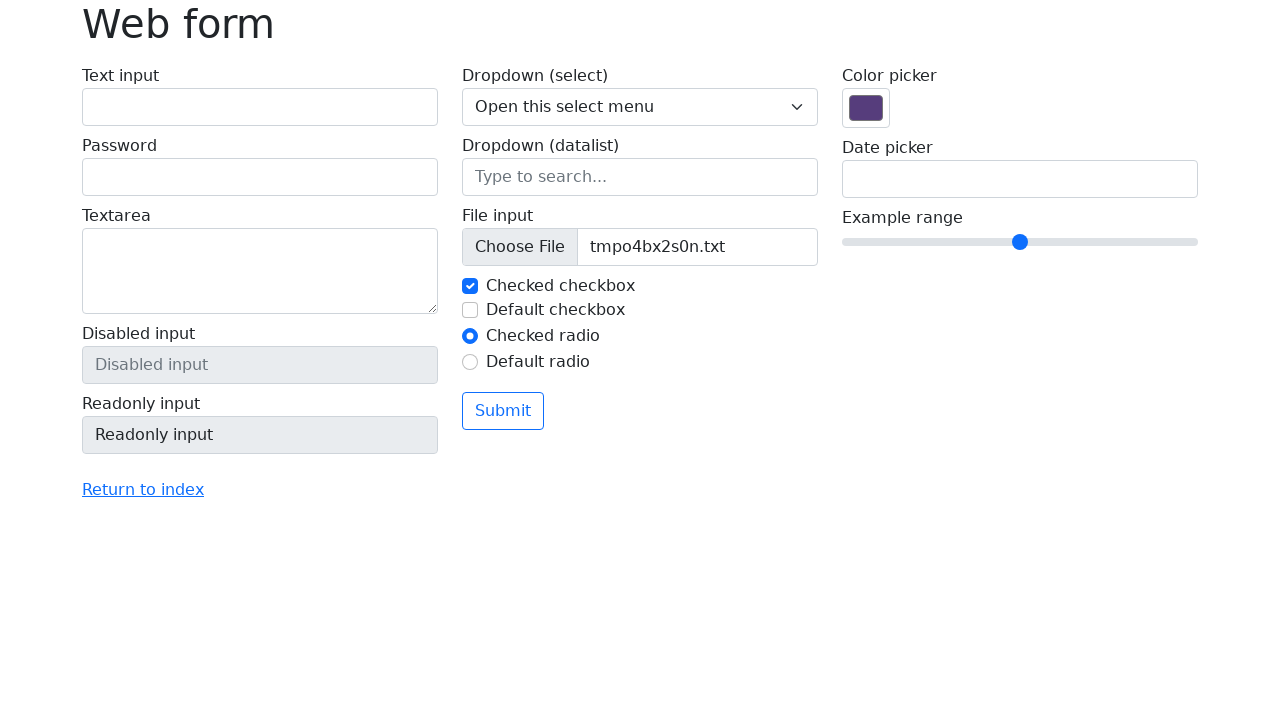

Cleaned up temporary test file
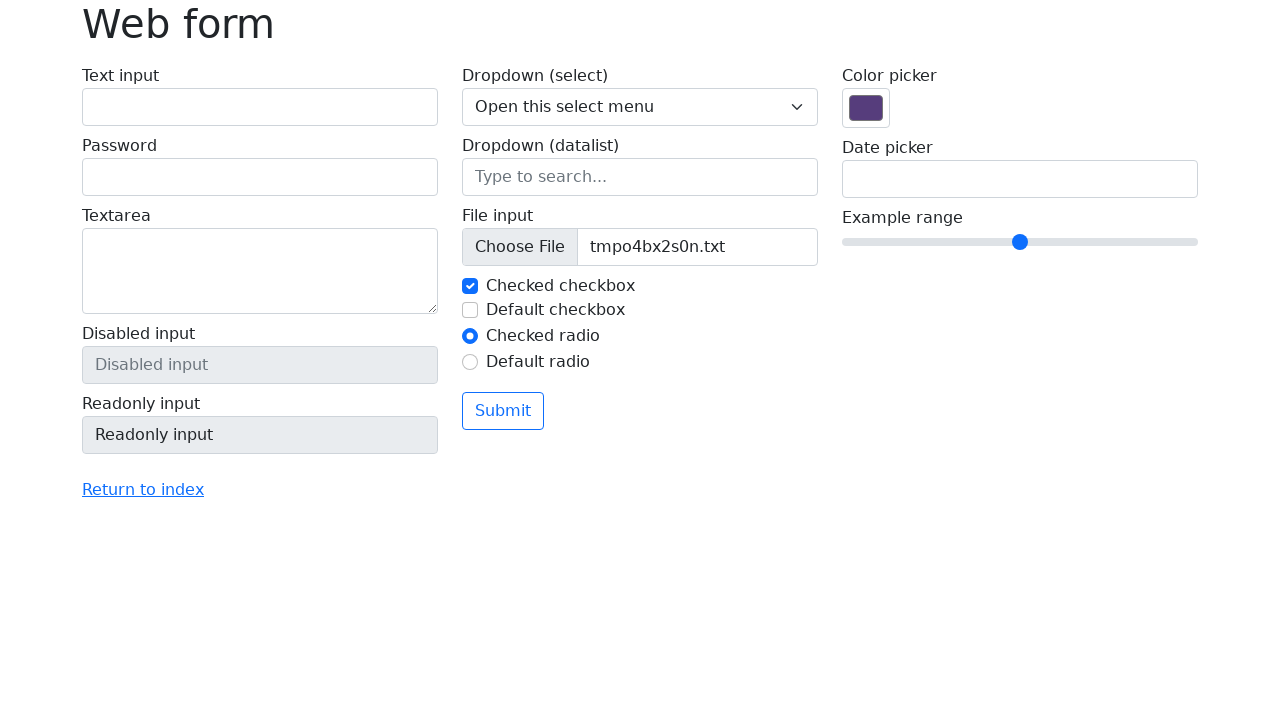

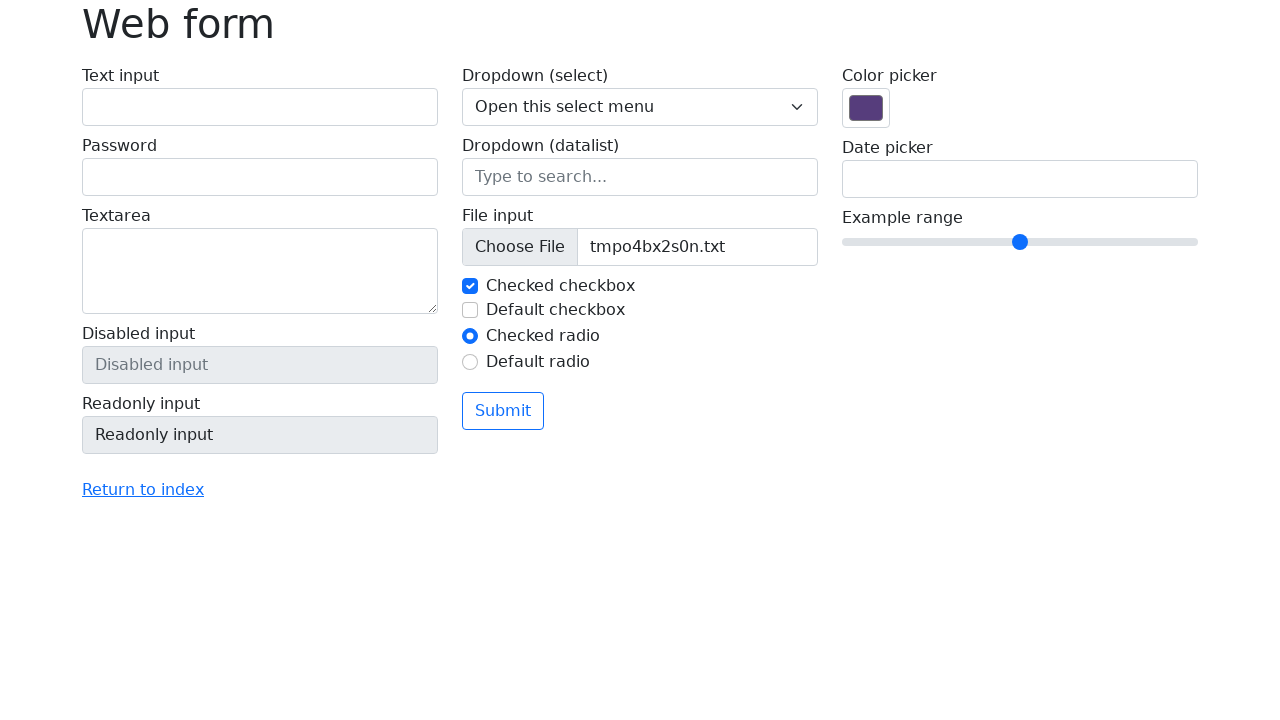